Tests a user registration form by filling in username, email, password, and confirm password fields on a testing practice website.

Starting URL: http://www.thetestingworld.com/testings

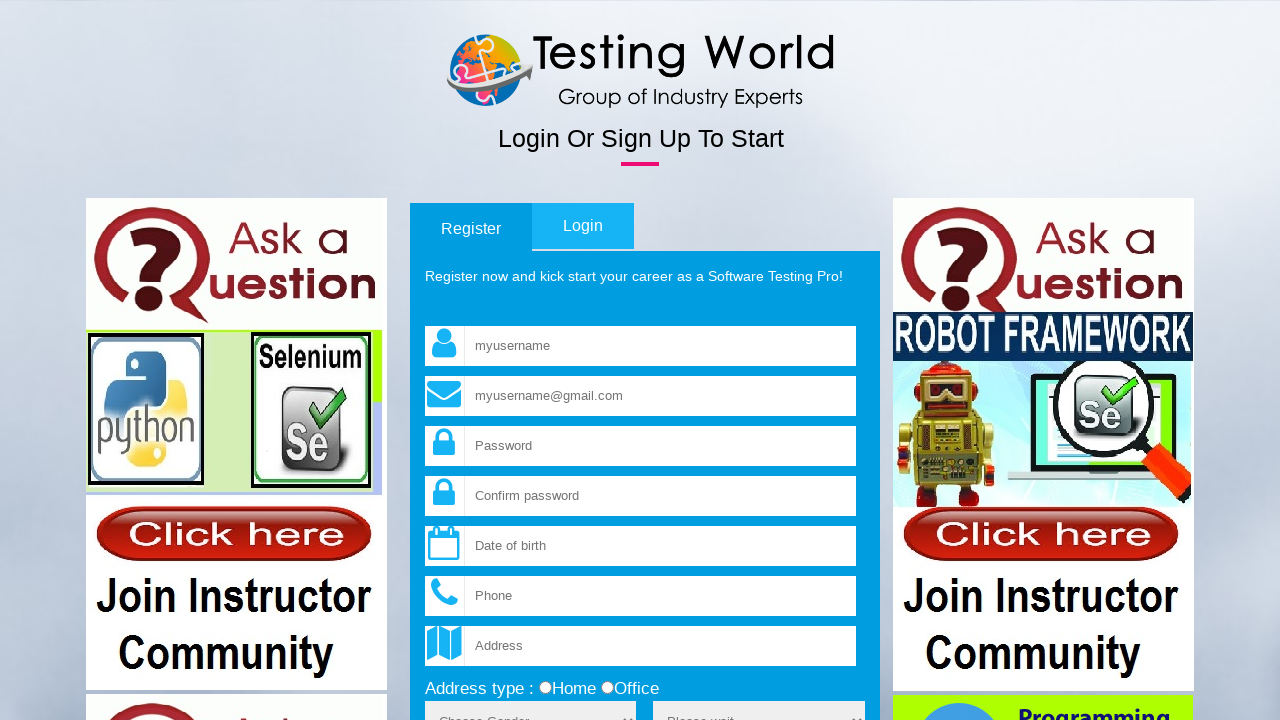

Waited for page to load (domcontentloaded state)
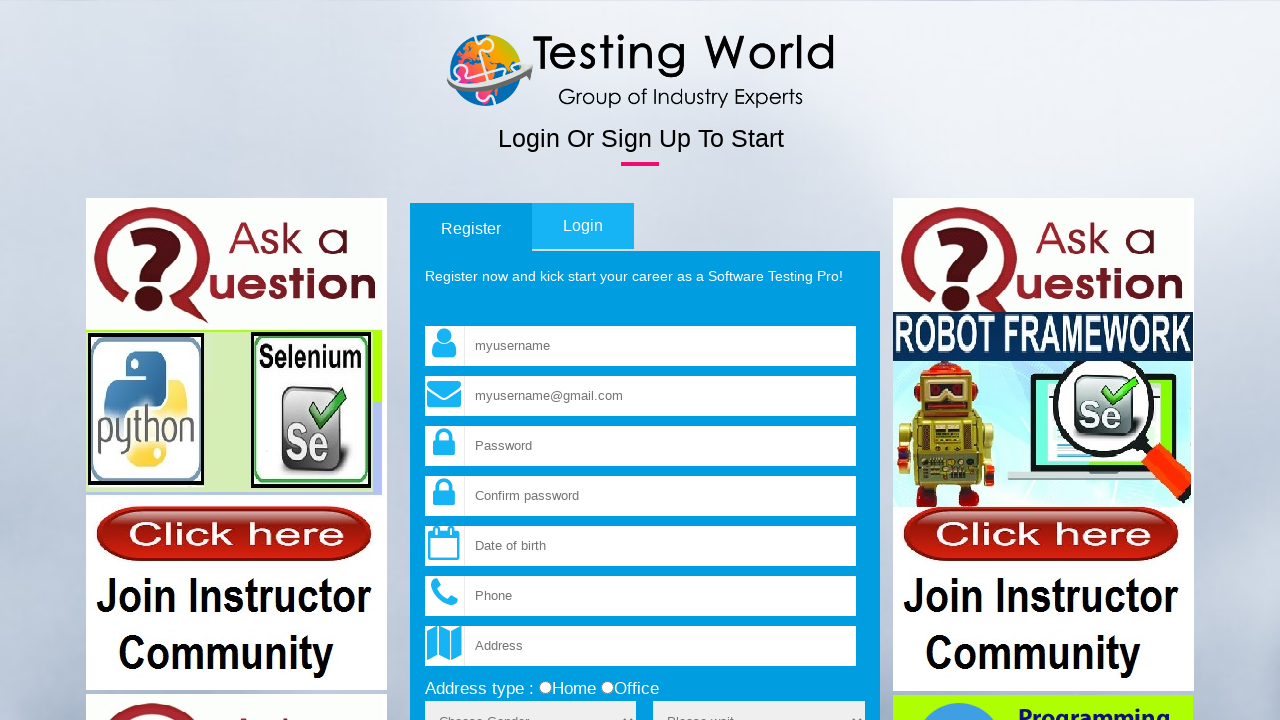

Filled username field with 'Tipendar' on input[name='fld_username']
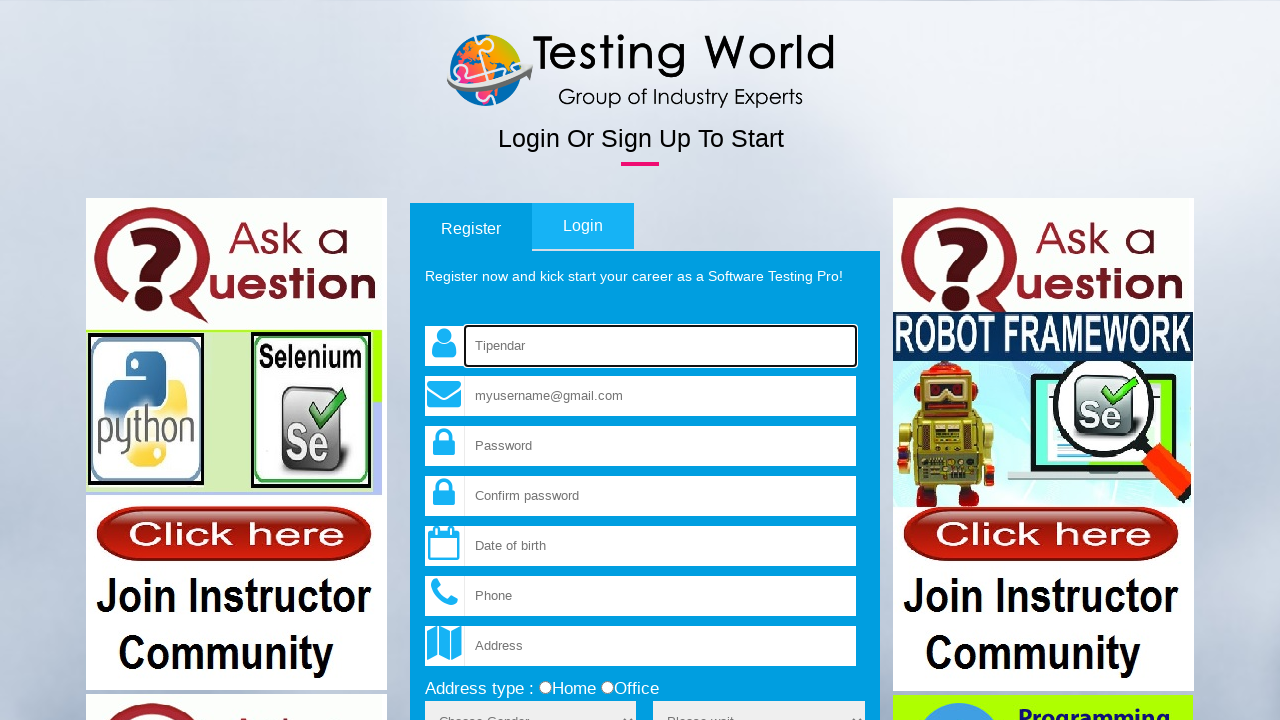

Filled email field with 'testuser2024@gmail.com' on input[name='fld_email']
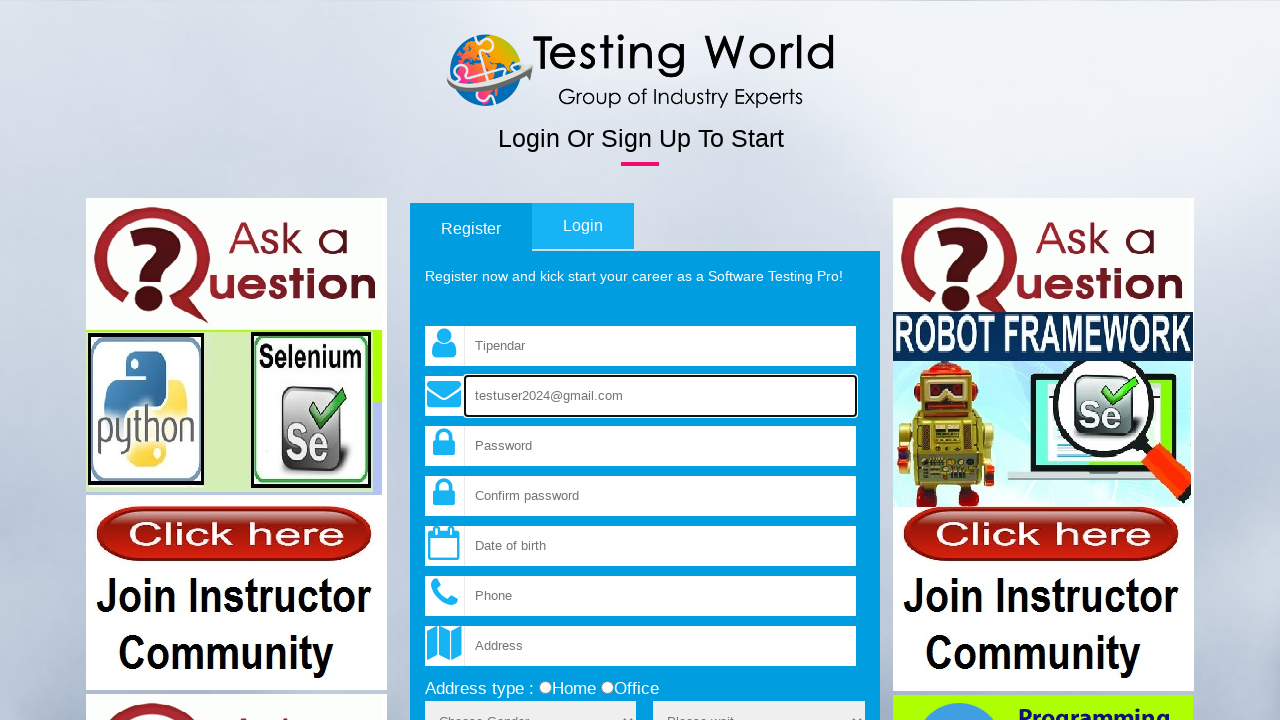

Cleared password field on input[name='fld_password']
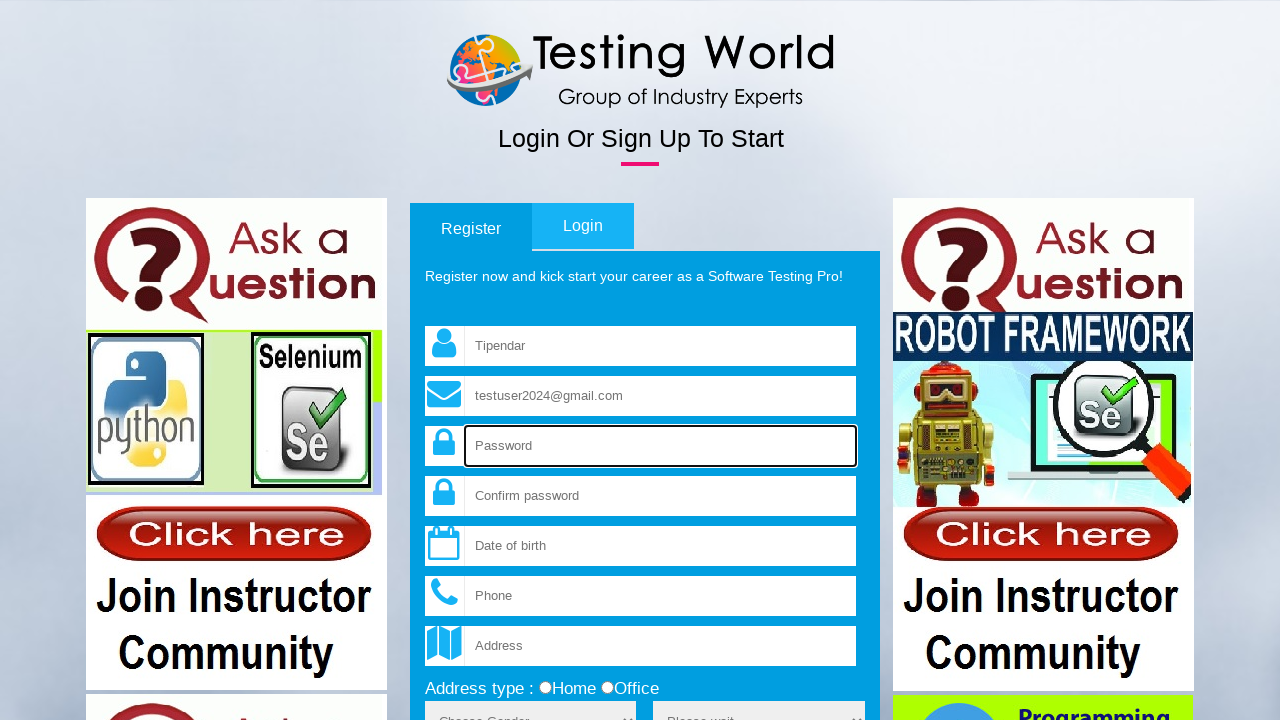

Filled password field with 'SecurePass456' on input[name='fld_password']
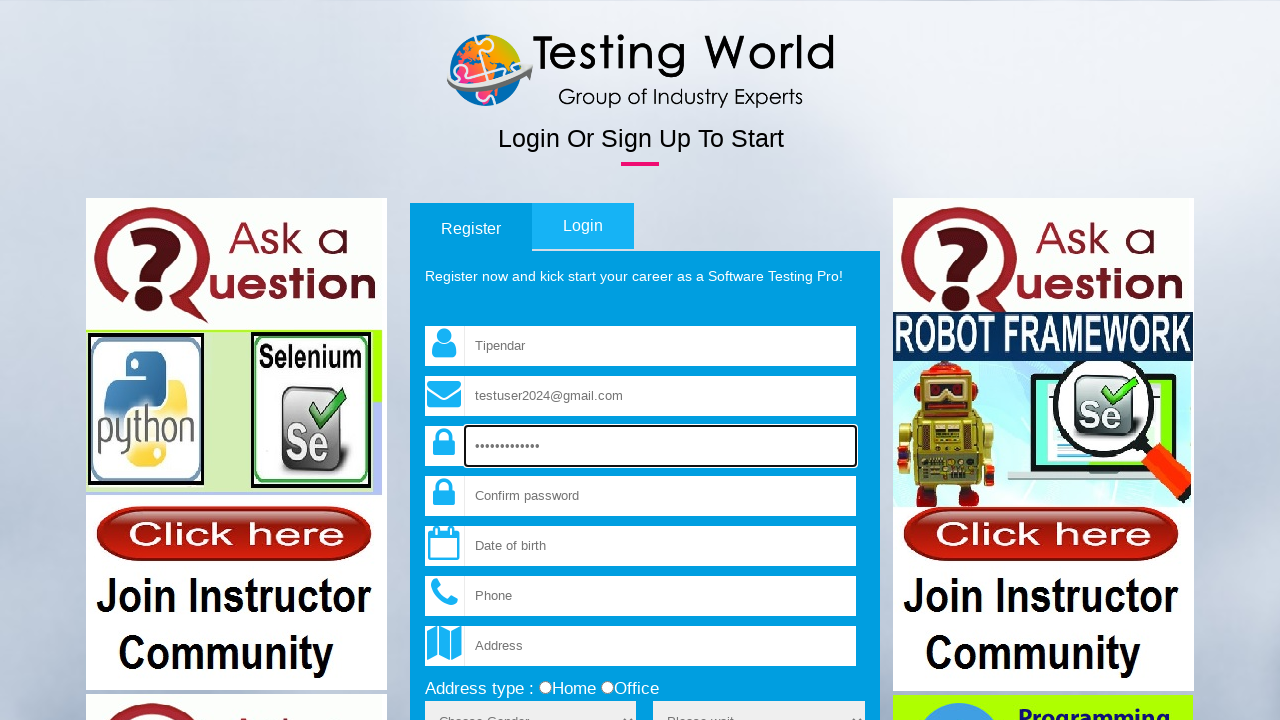

Filled confirm password field with 'SecurePass456' on input[name='fld_cpassword']
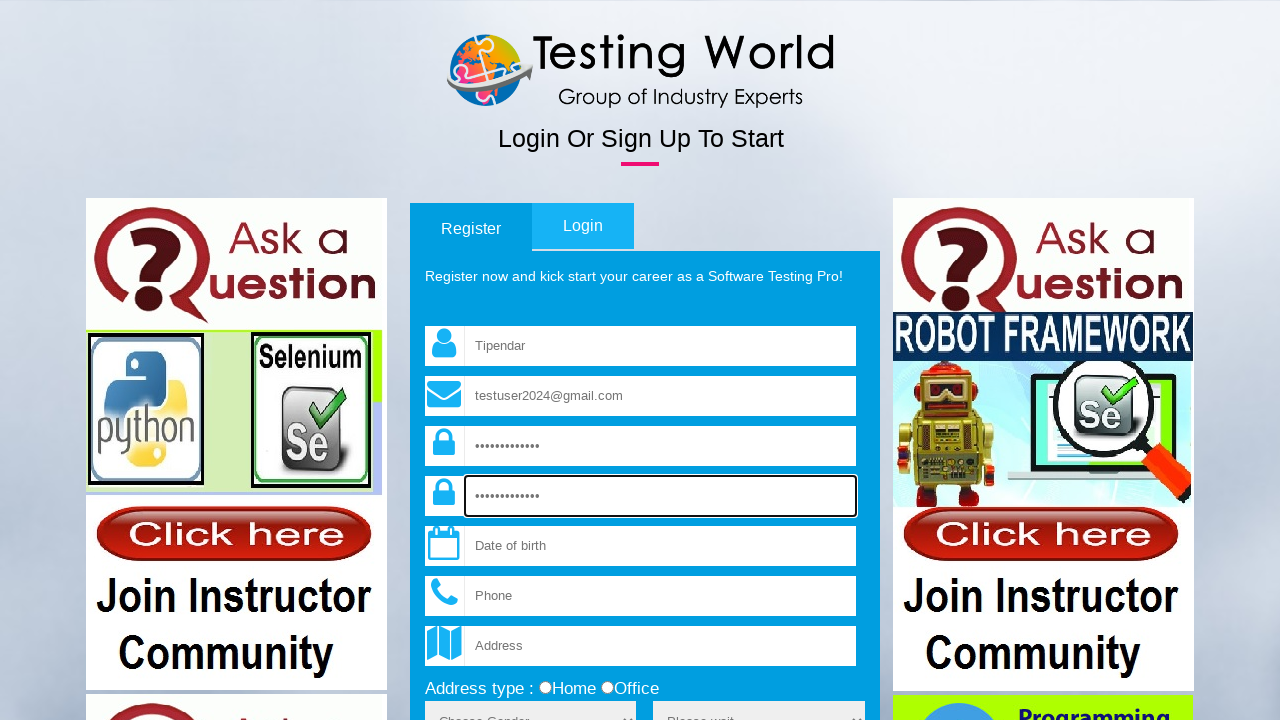

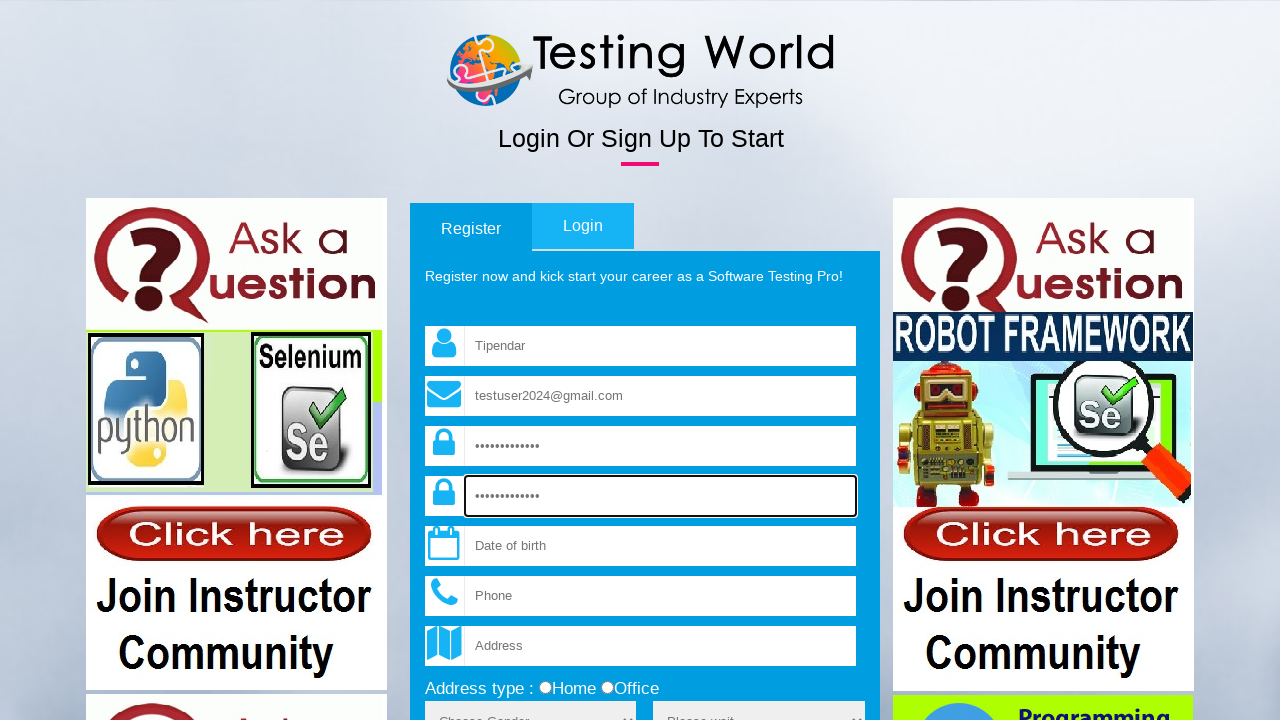